Tests date selection functionality by selecting year, month, and day from dropdown menus

Starting URL: https://testcenter.techproeducation.com/index.php?page=dropdown

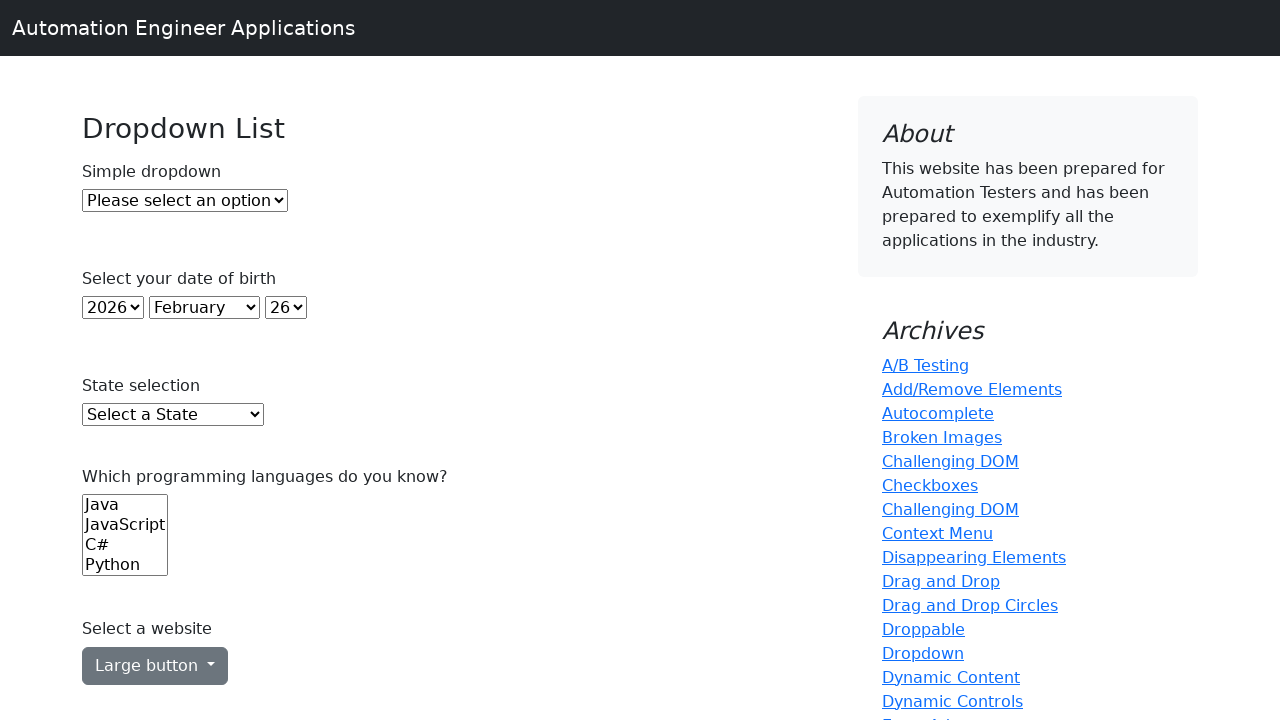

Selected year from dropdown by index 5 (6th option) on select#year
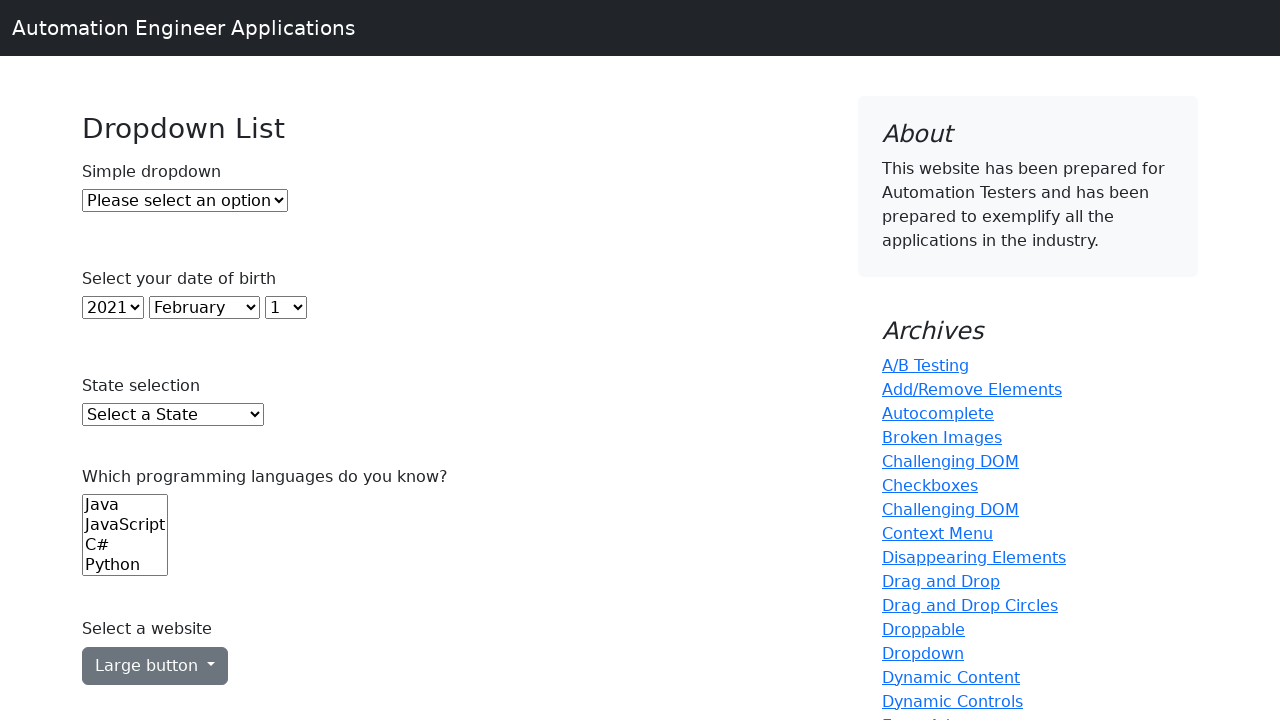

Selected month May (value 4) from dropdown on select#month
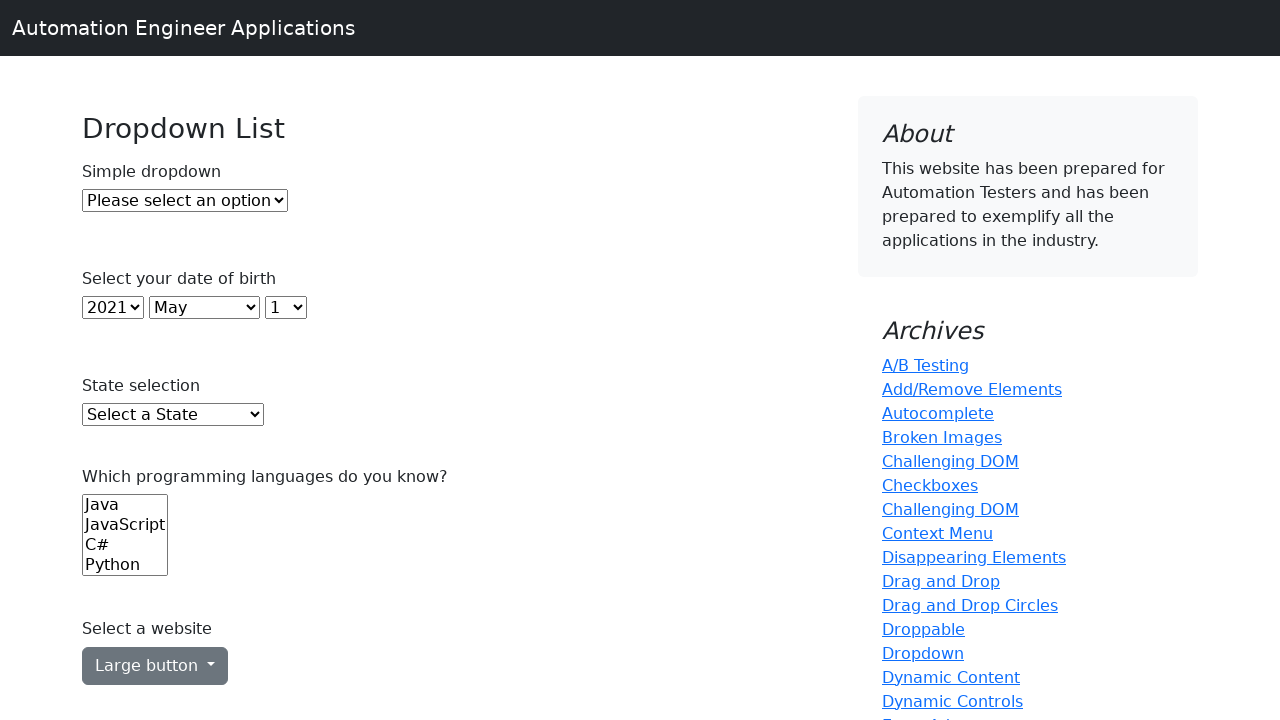

Selected day 15 from dropdown by visible text on select#day
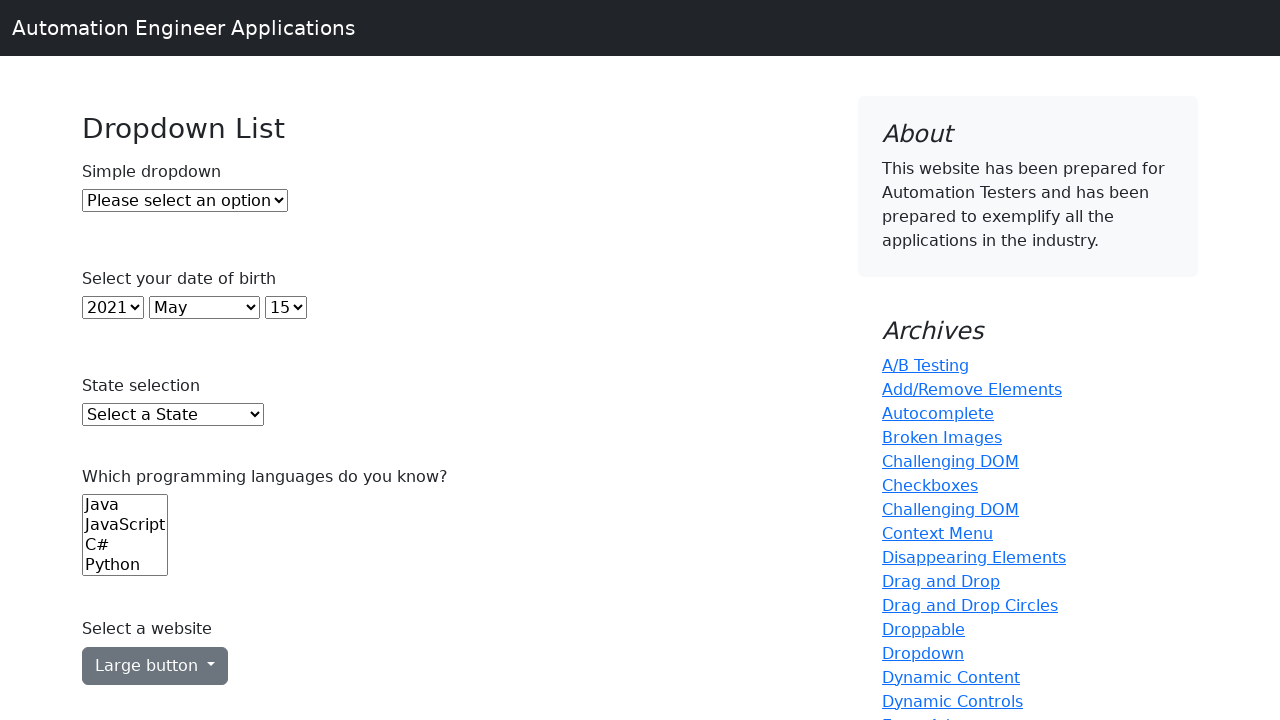

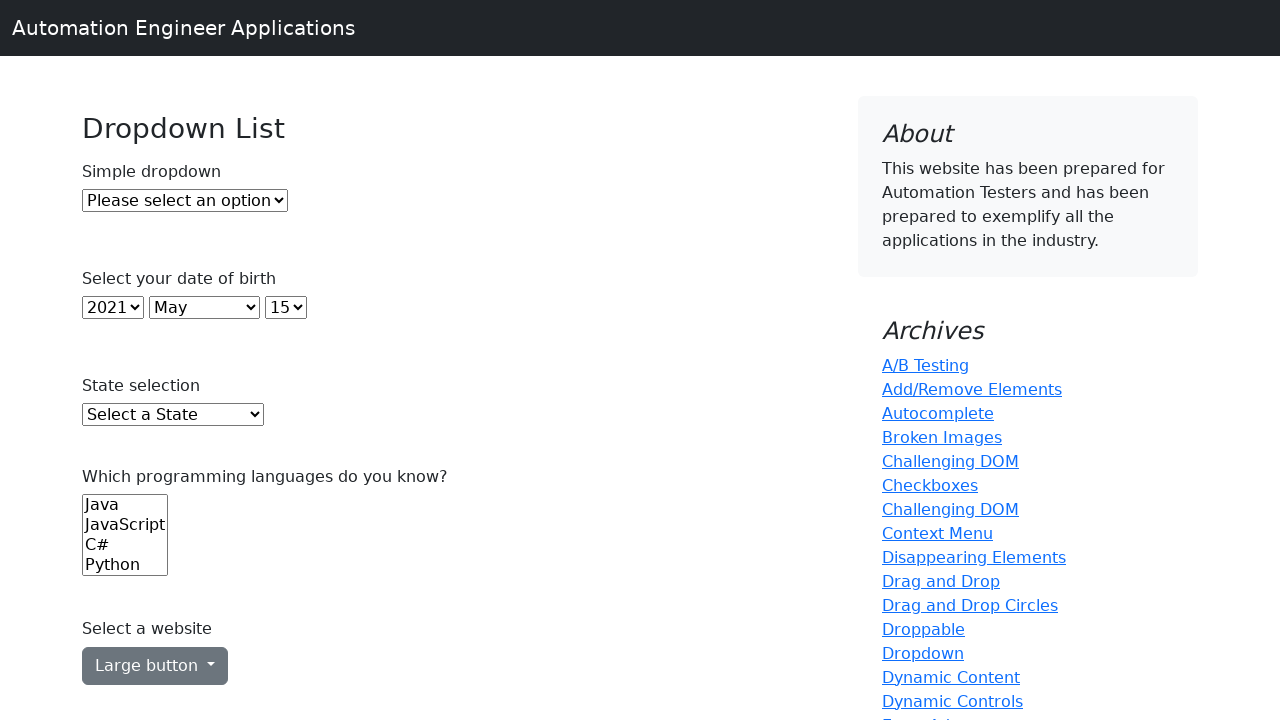